Tests a TodoMVC application by adding three todo items, marking the second one as complete, and verifying the todo count updates correctly.

Starting URL: https://vue-todomvc.webdriver.io/

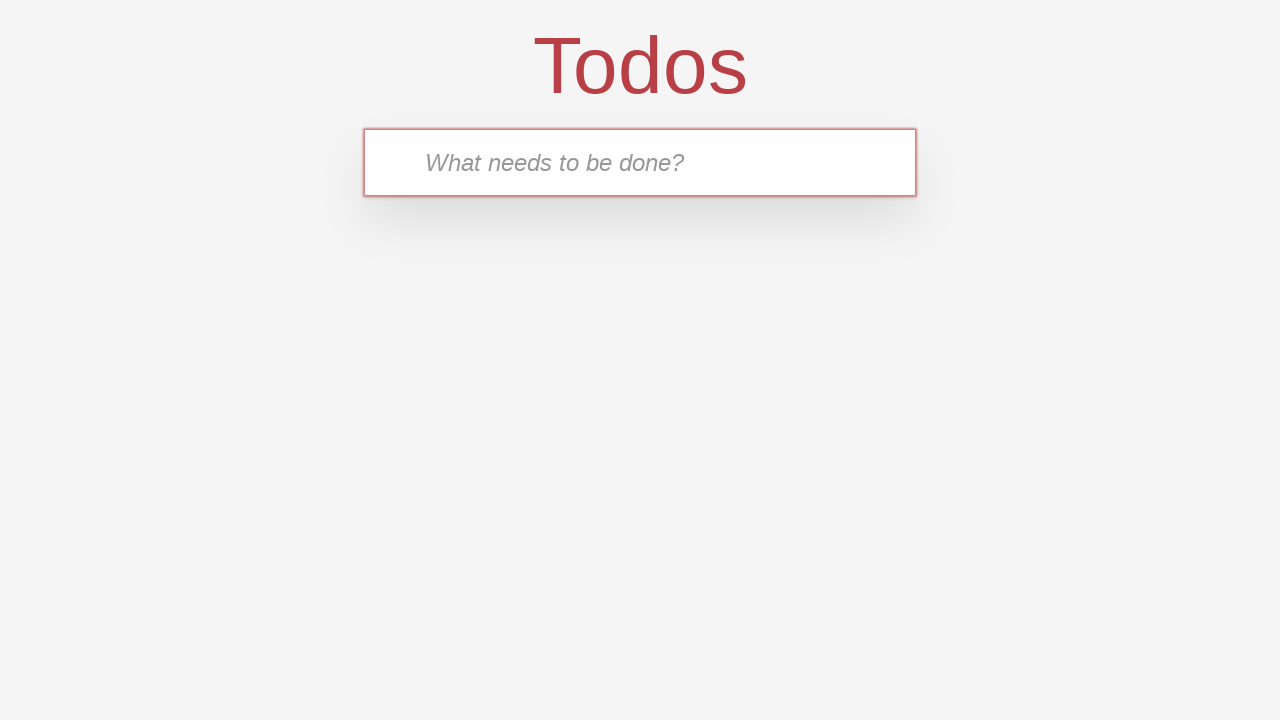

Filled new todo input with 'ToDo #1' on .new-todo
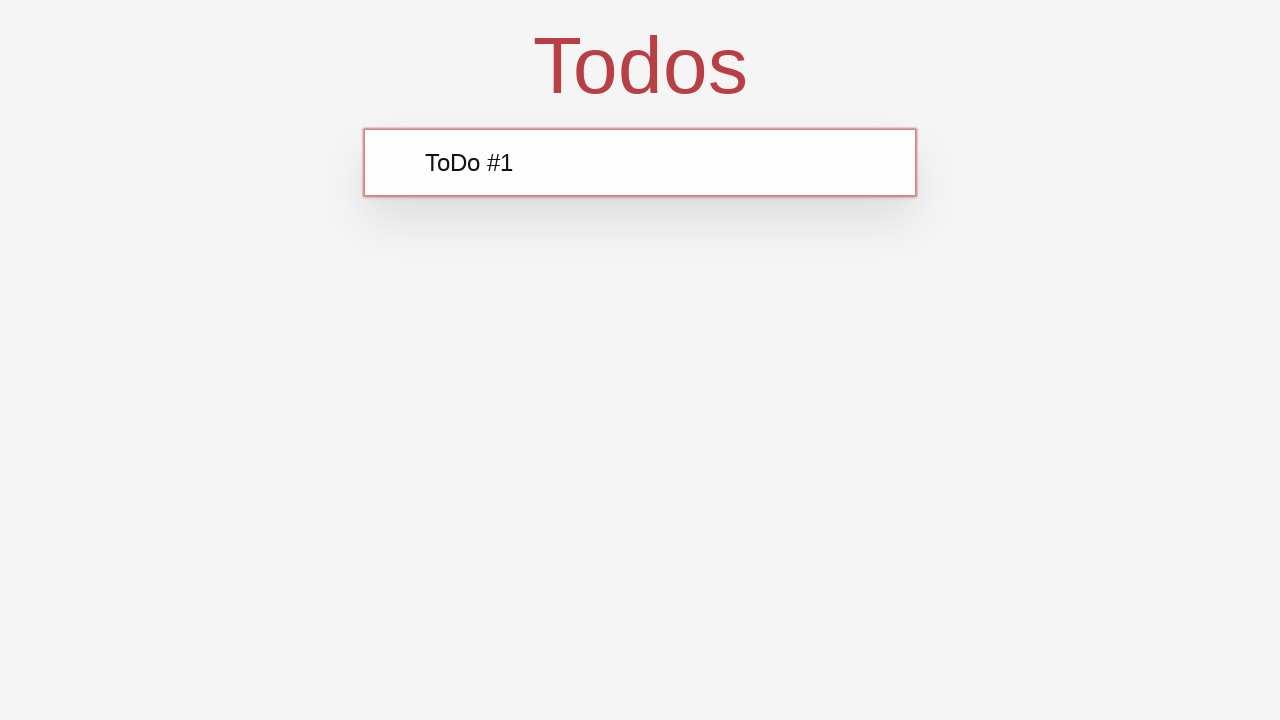

Pressed Enter to add first todo item
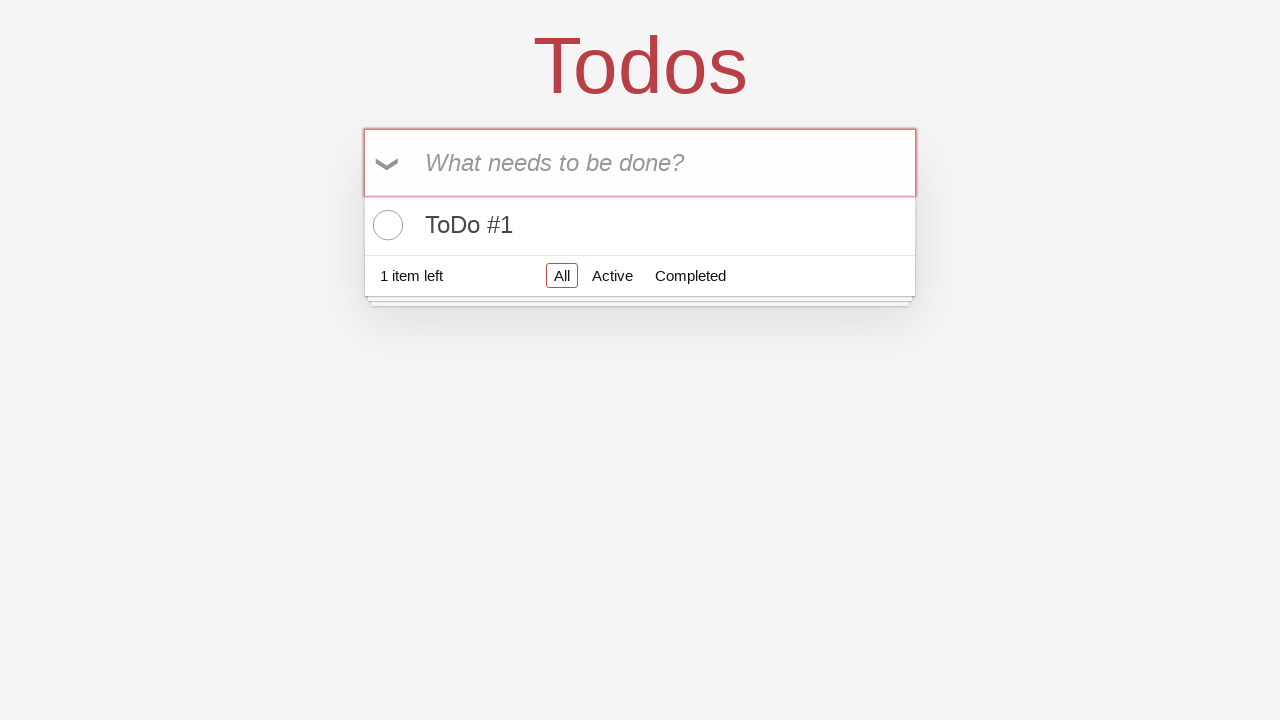

Filled new todo input with 'ToDo #2' on .new-todo
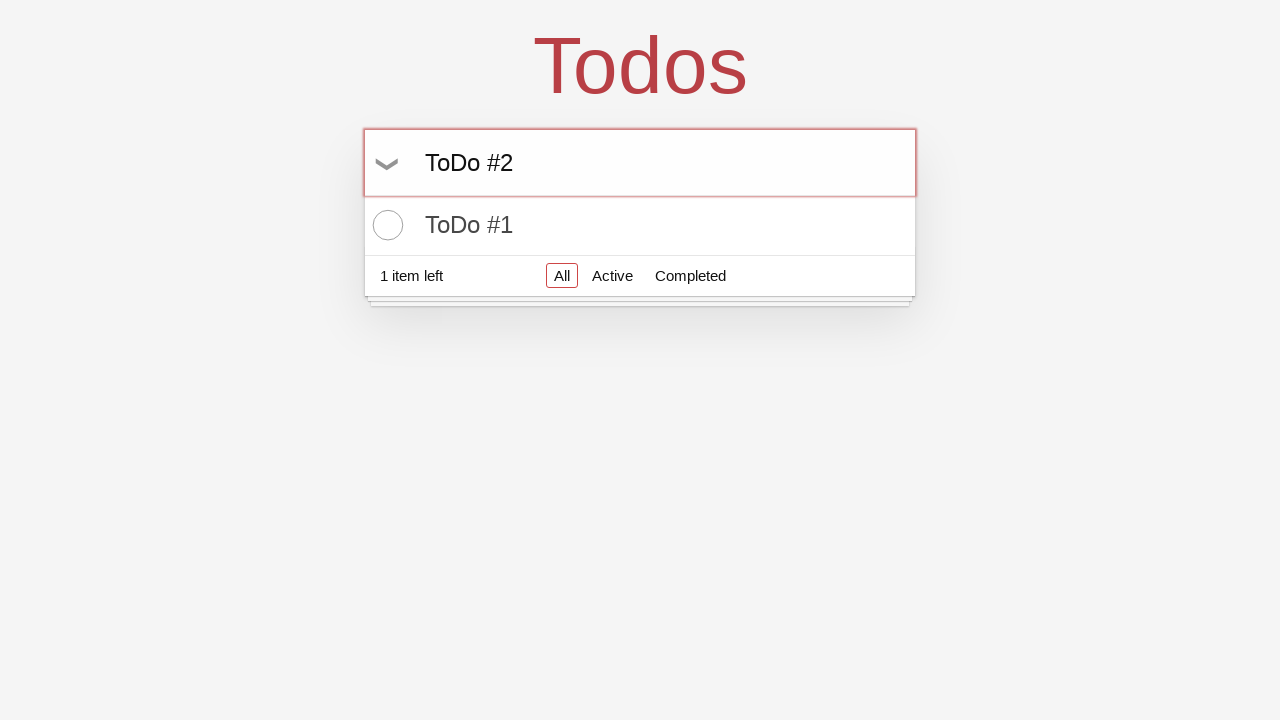

Pressed Enter to add second todo item
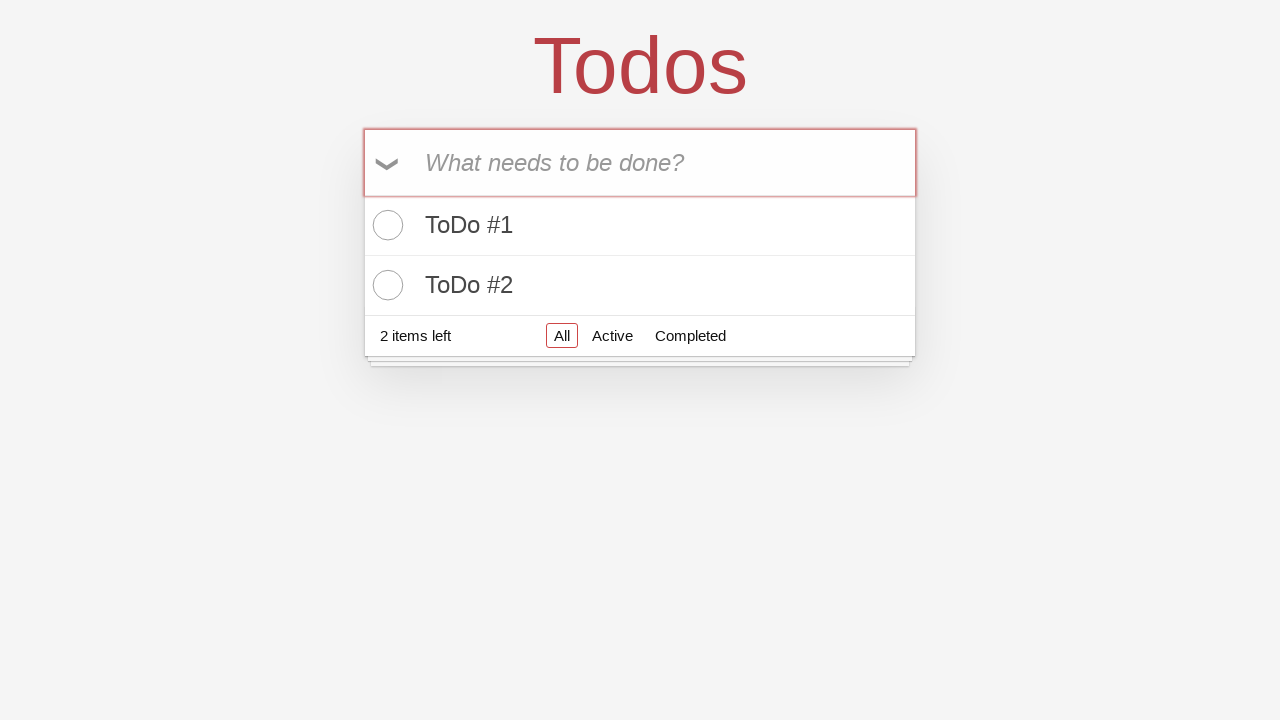

Filled new todo input with 'ToDo #3' on .new-todo
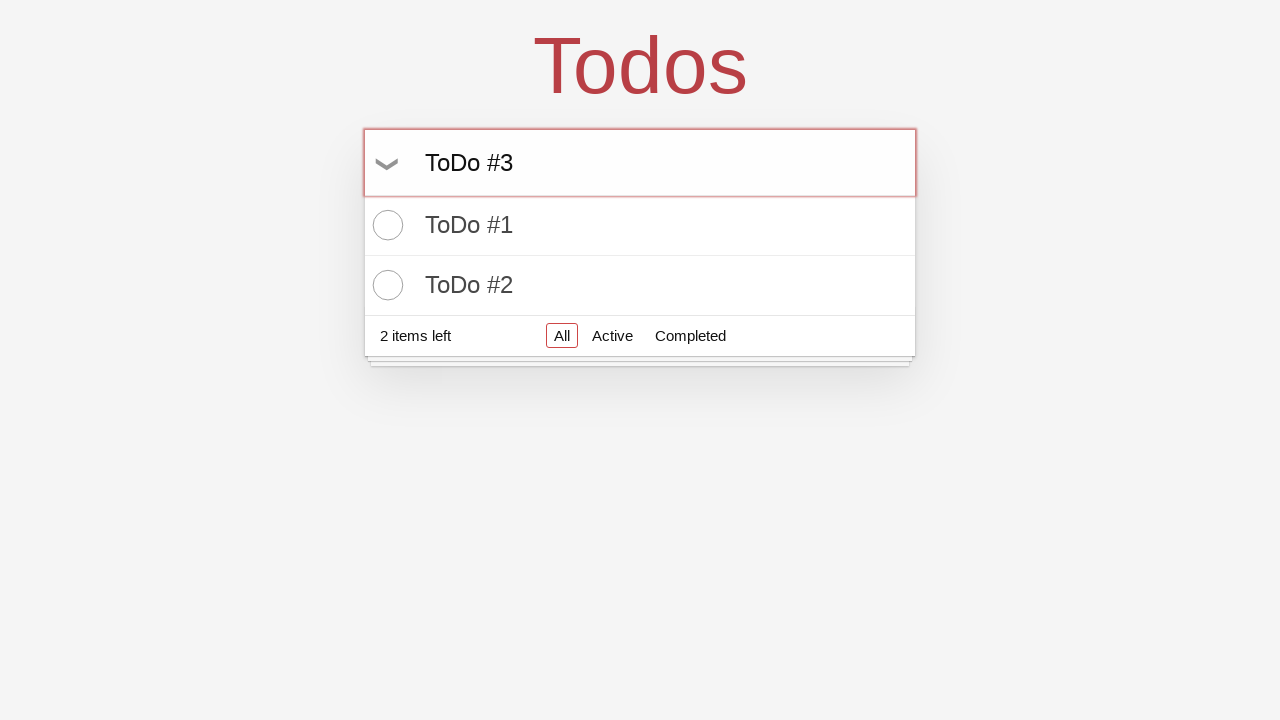

Pressed Enter to add third todo item
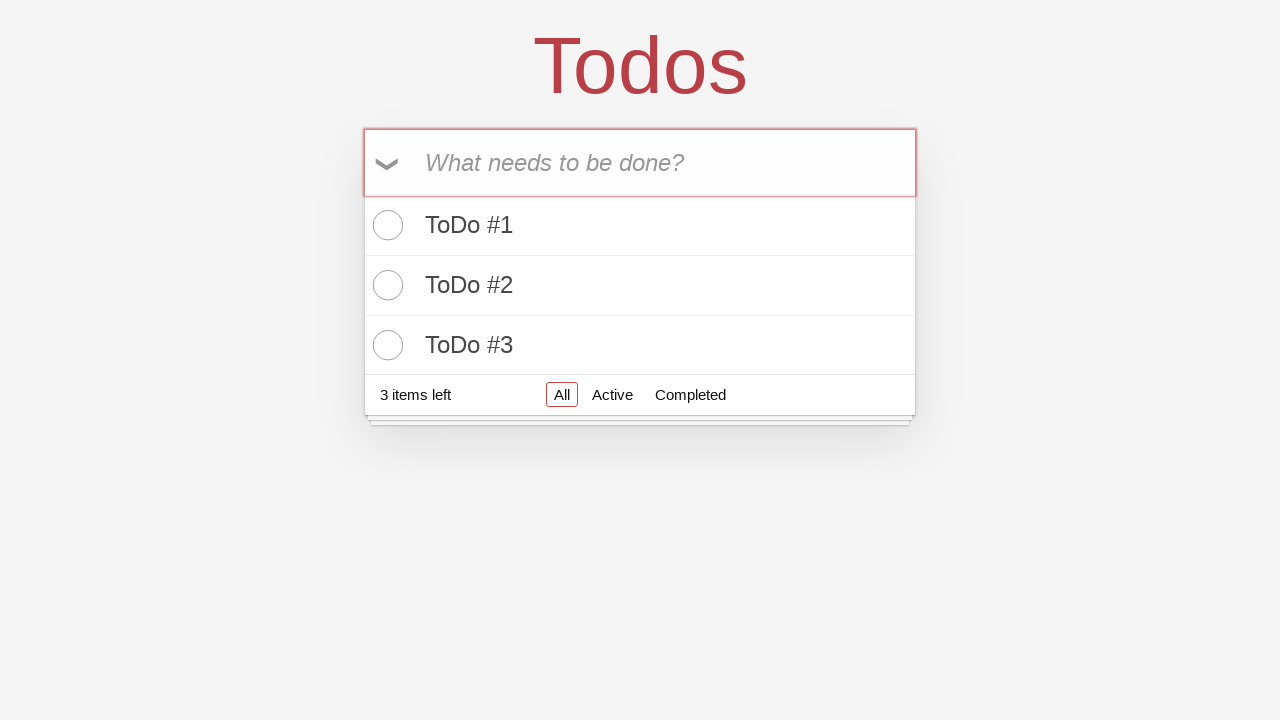

Waited for todo list items to appear
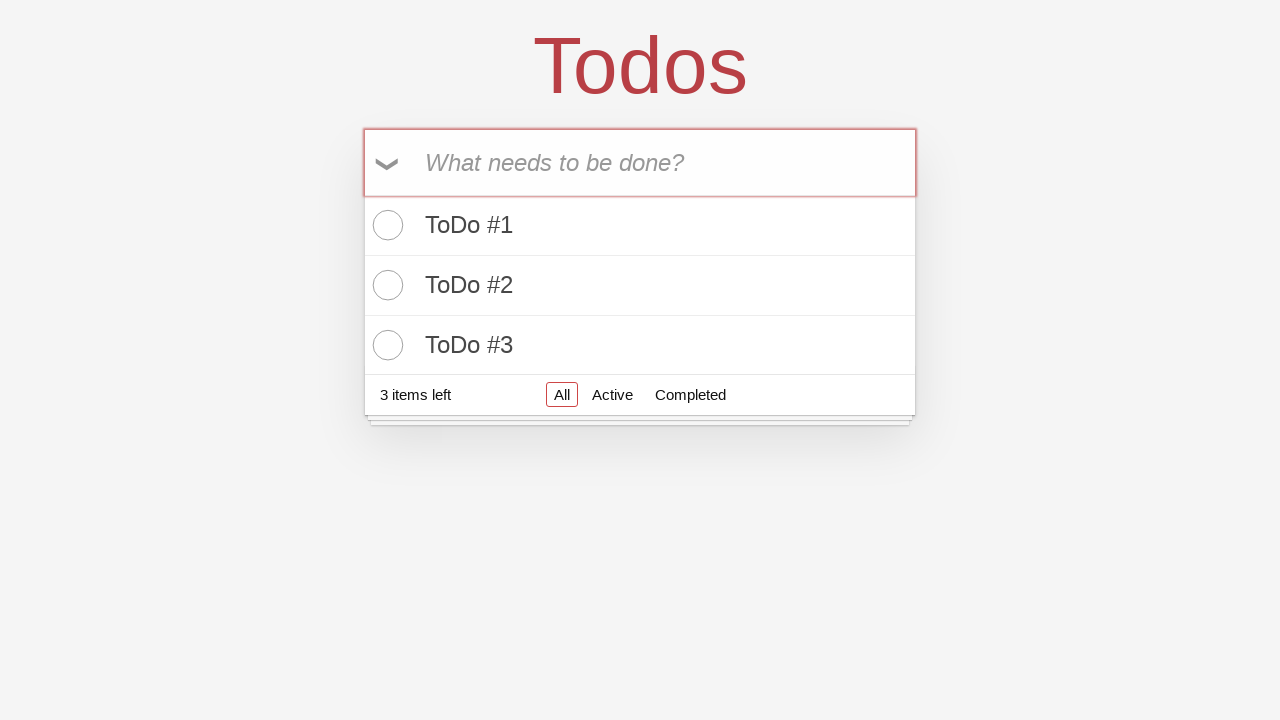

Located all todo list items
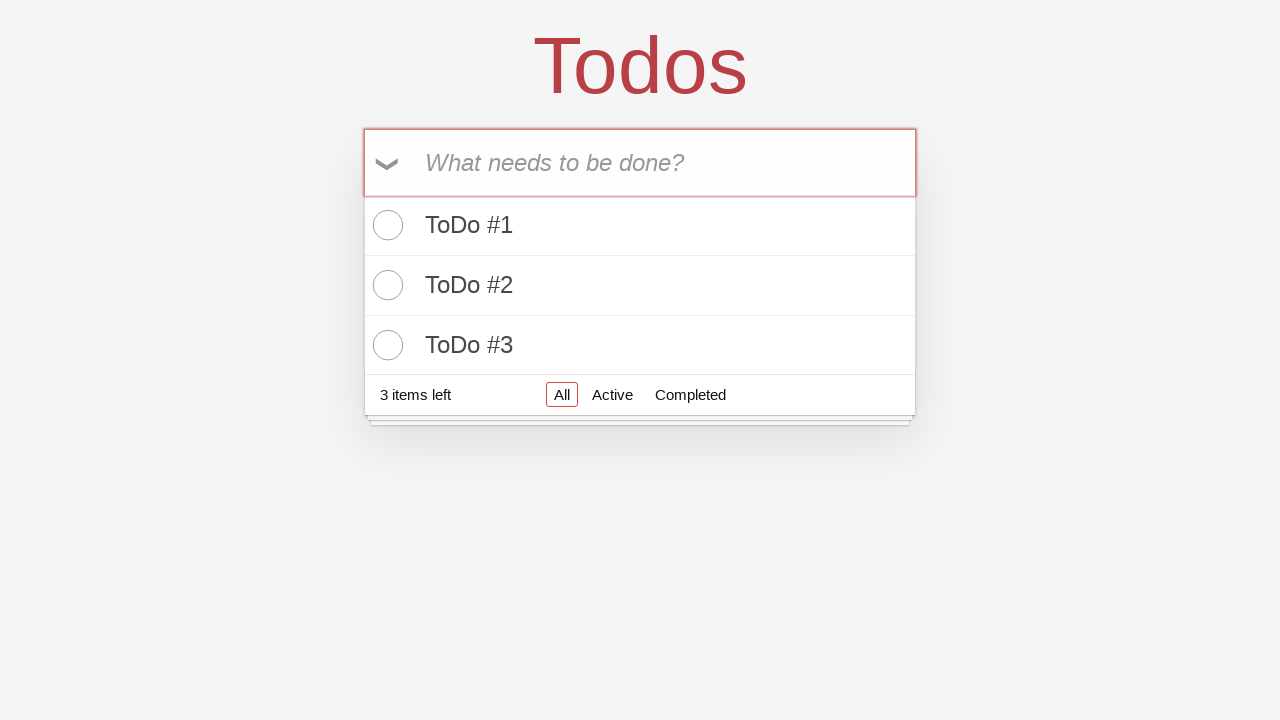

Clicked toggle on second todo item to mark as complete at (385, 285) on .todo-list li >> nth=1 >> .toggle
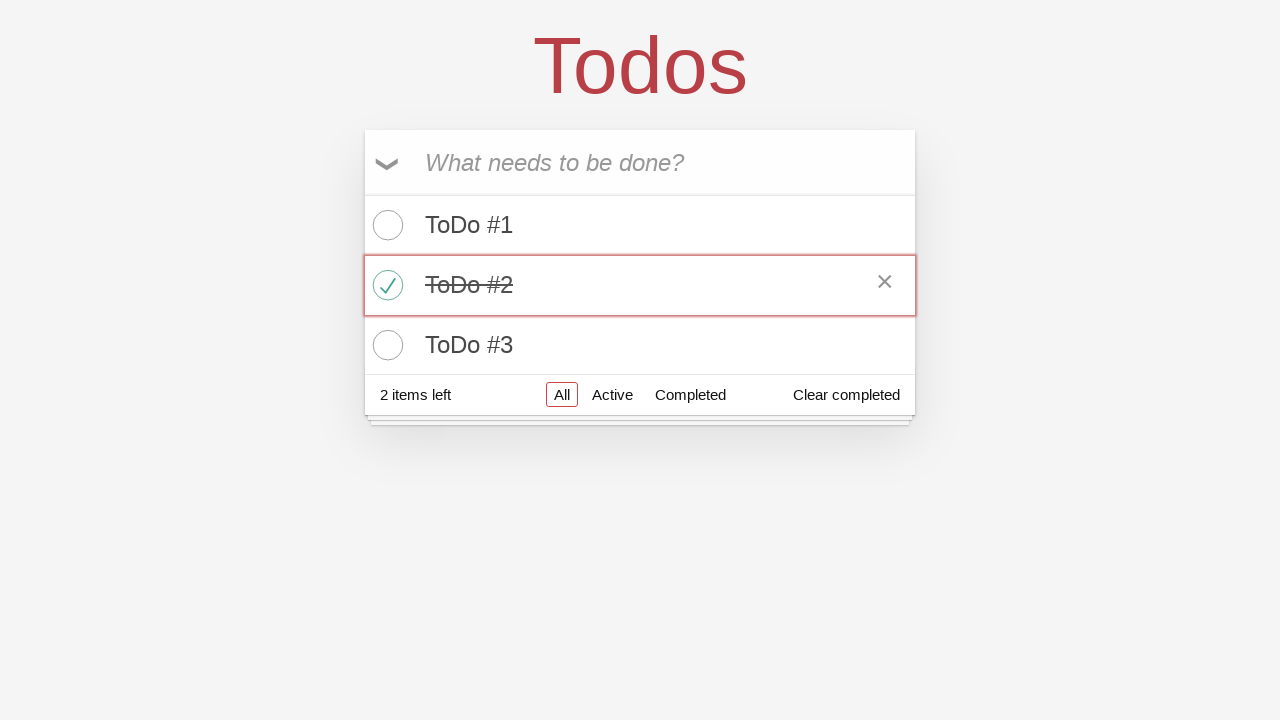

Waited for todo count element to appear
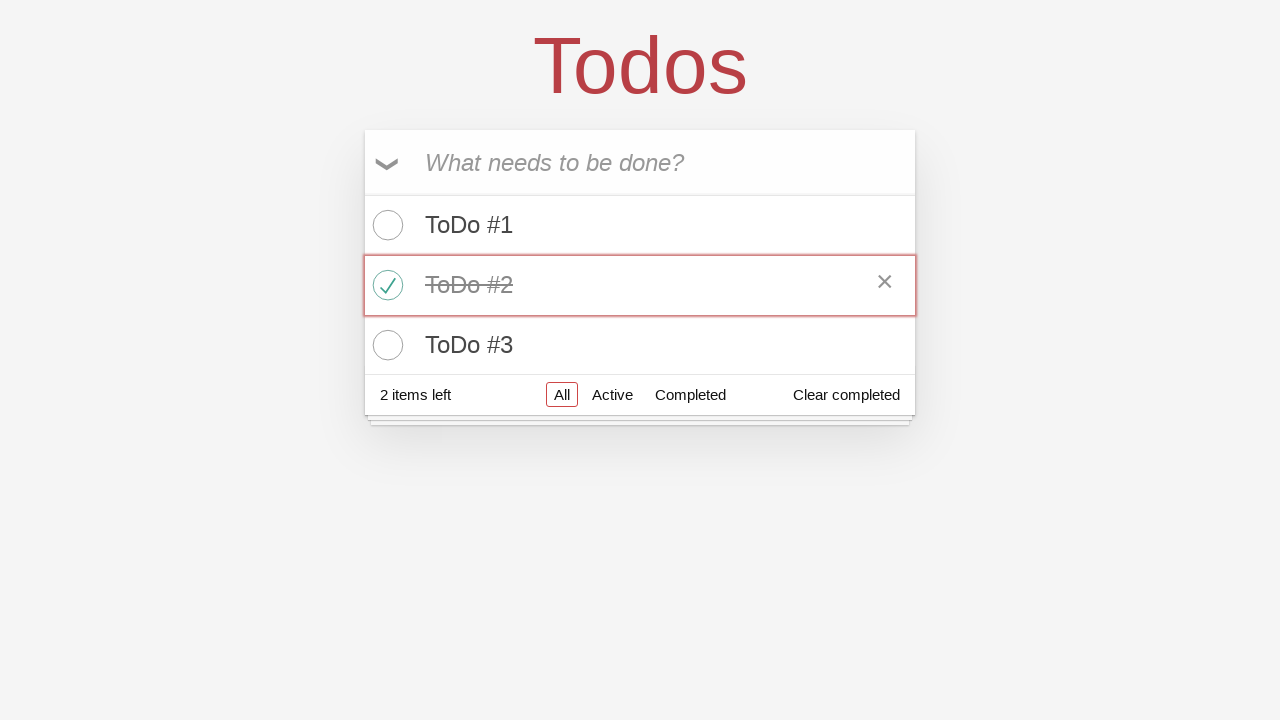

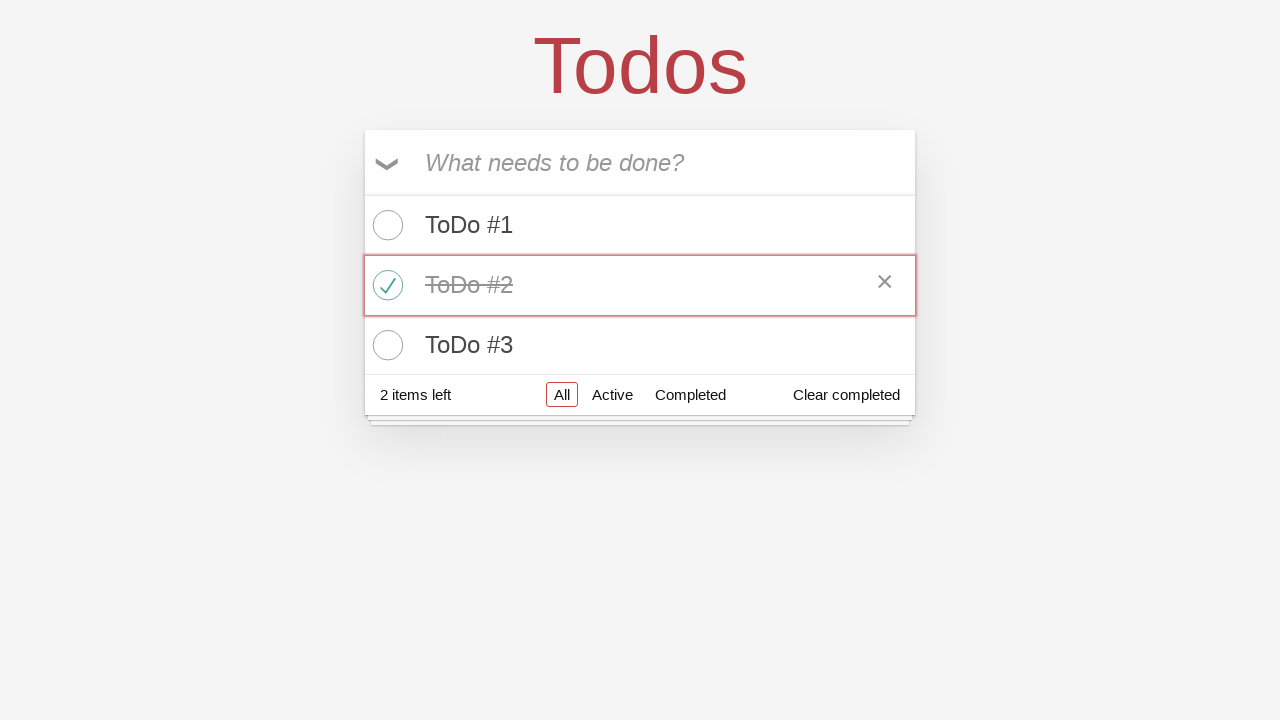